Tests a text box form by filling user name, email, and address fields, then demonstrates copy-paste functionality using keyboard shortcuts to copy the current address to permanent address, and finally submits the form.

Starting URL: https://demoqa.com/text-box

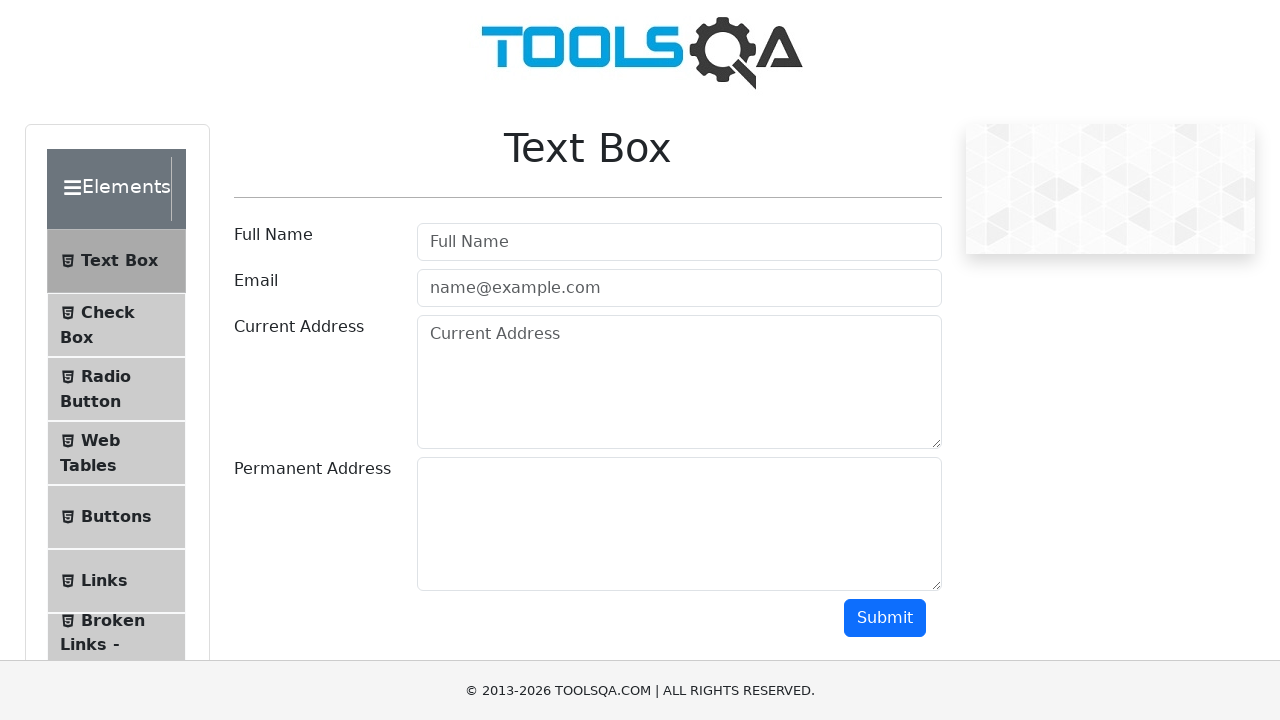

Clicked on userName field at (679, 242) on #userName
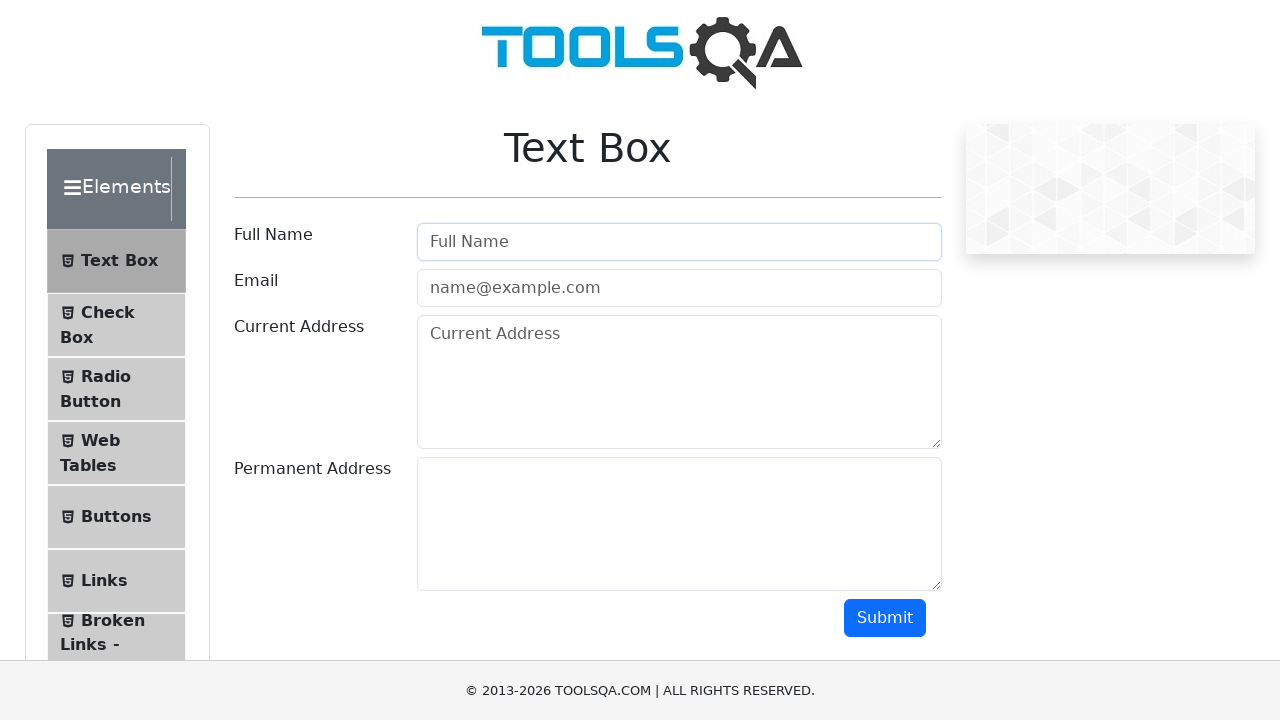

Filled userName field with 'AutomationCatalogue' on #userName
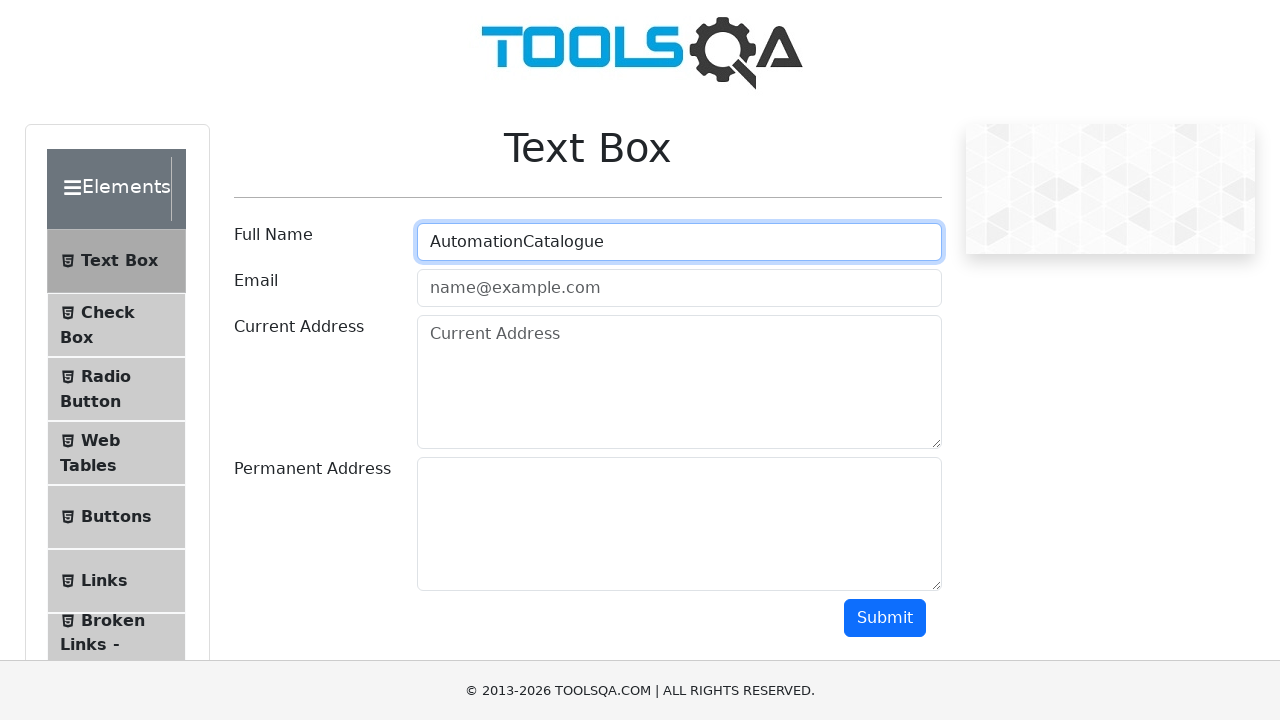

Filled email field with 'automation.catalogue@gmail.com' on input[placeholder='name@example.com']
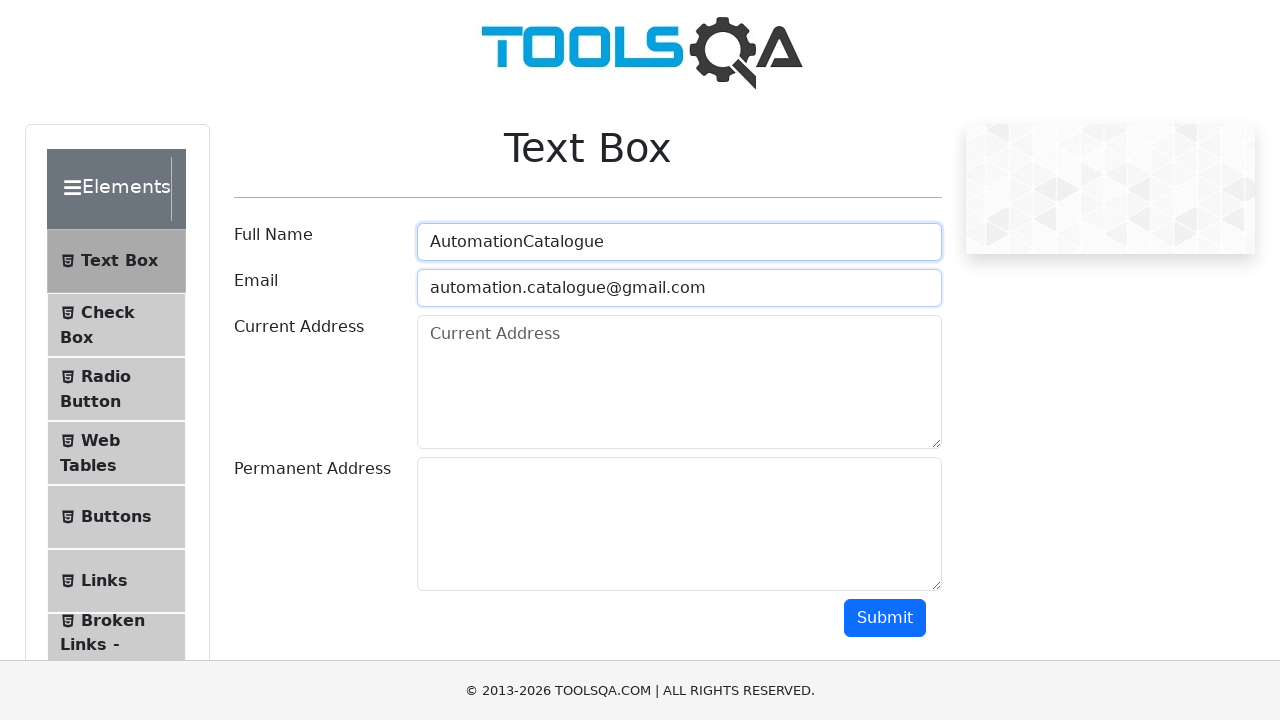

Filled current address field with address details on form[id='userForm'] > div:nth-child(3) > div:nth-child(2) > textarea
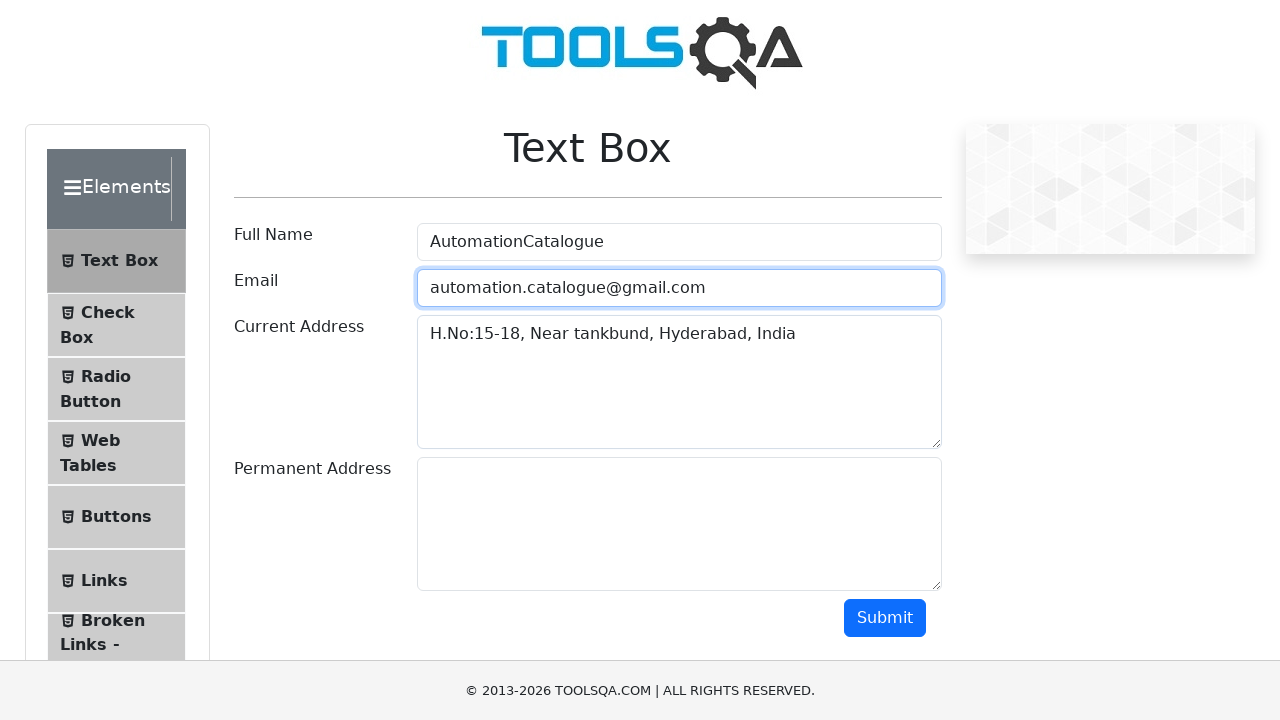

Clicked on current address field to focus at (679, 382) on form[id='userForm'] > div:nth-child(3) > div:nth-child(2) > textarea
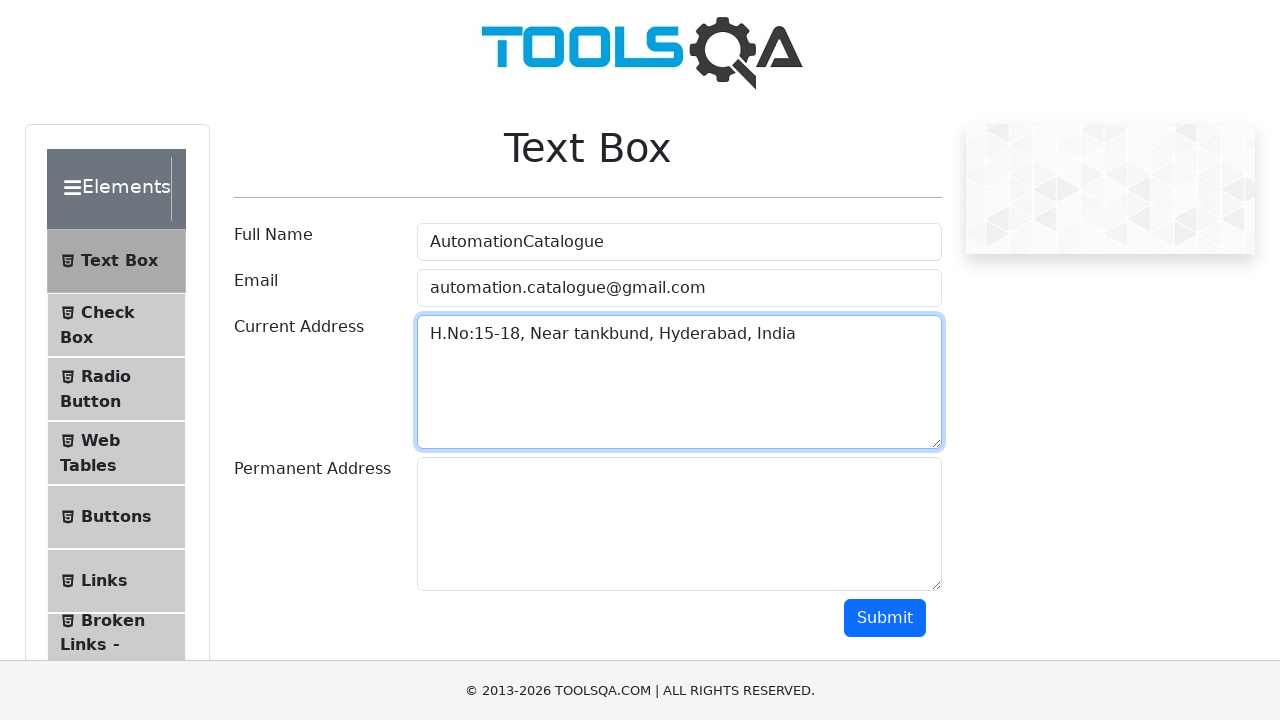

Selected all text in current address field using Ctrl+A
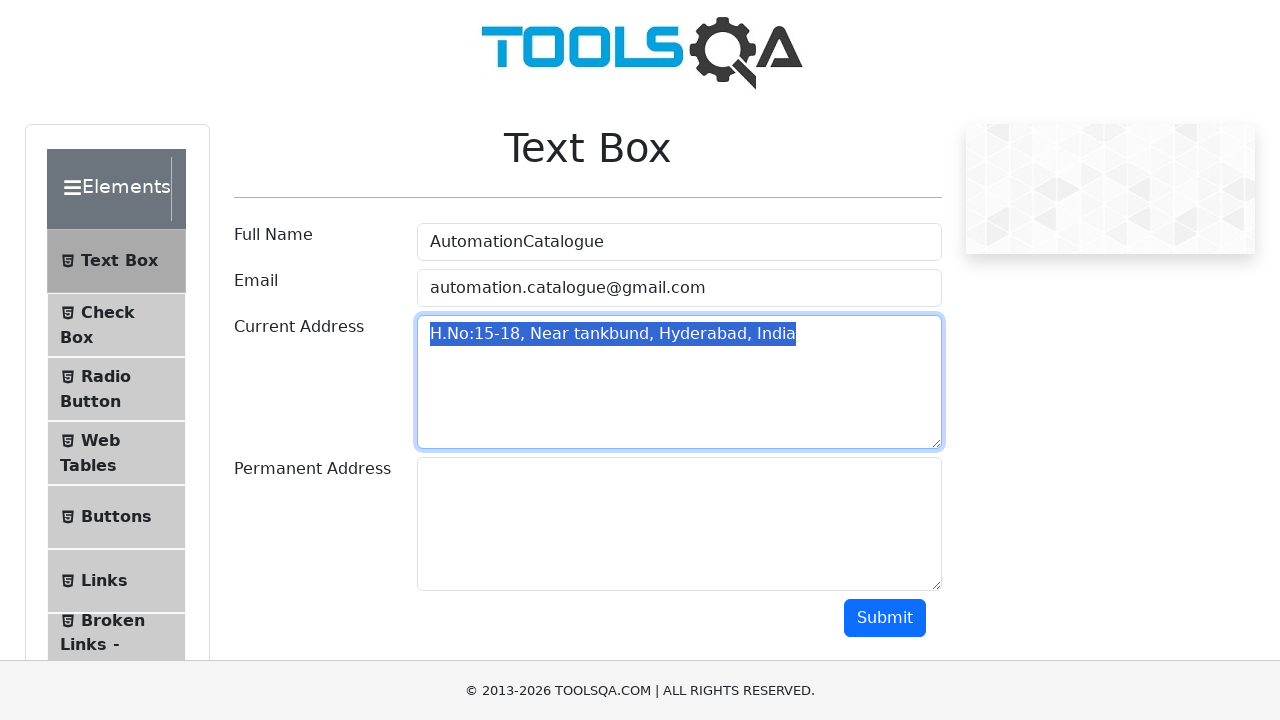

Copied selected address text using Ctrl+C
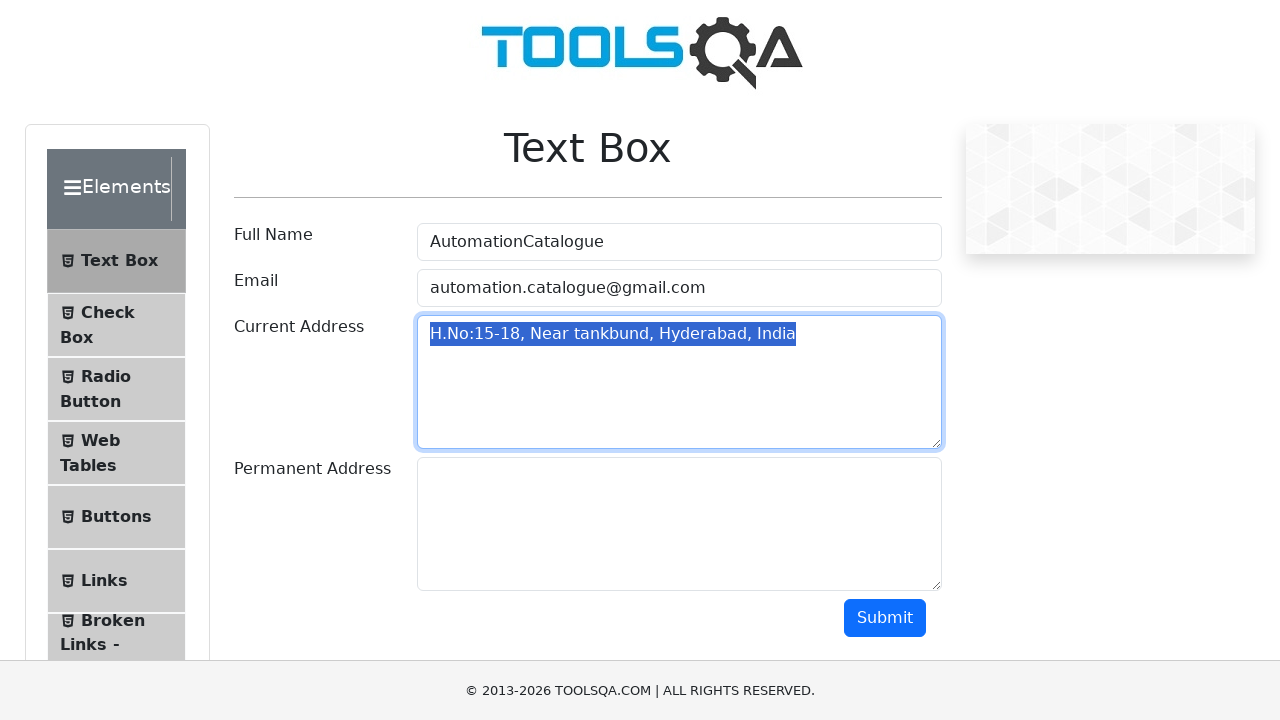

Clicked on permanent address field at (679, 524) on #permanentAddress
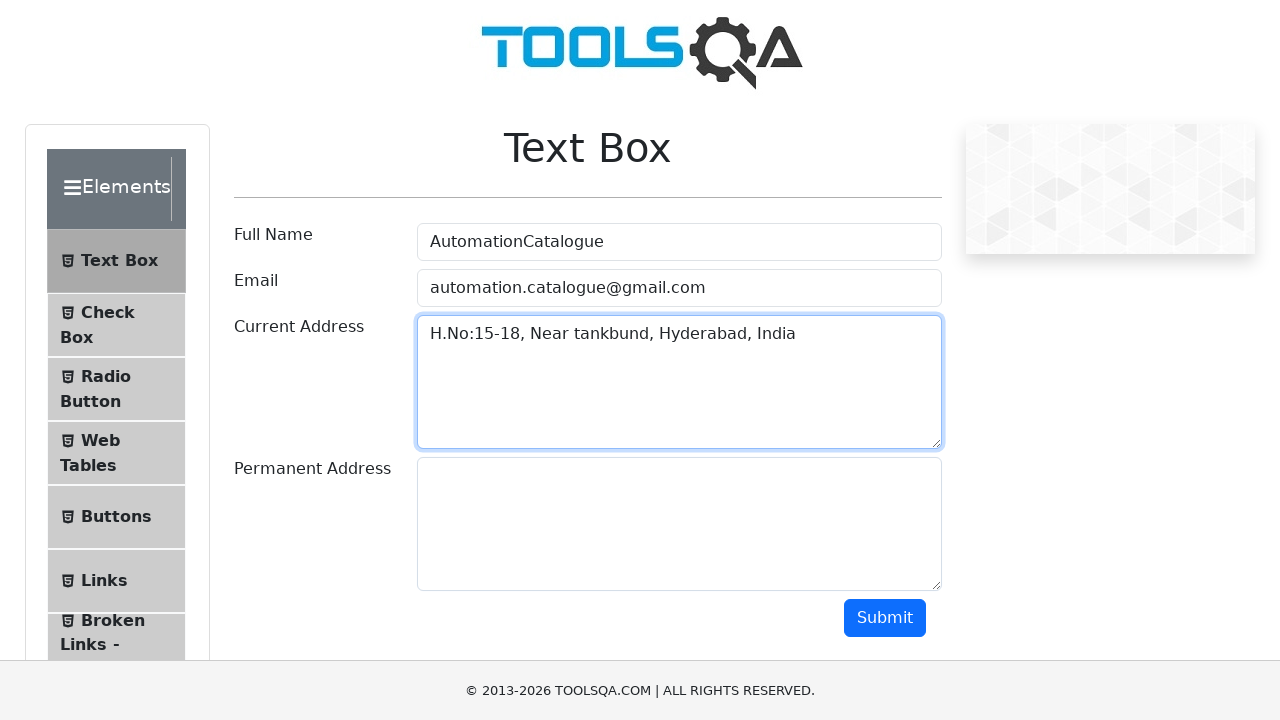

Pasted address text to permanent address field using Ctrl+V
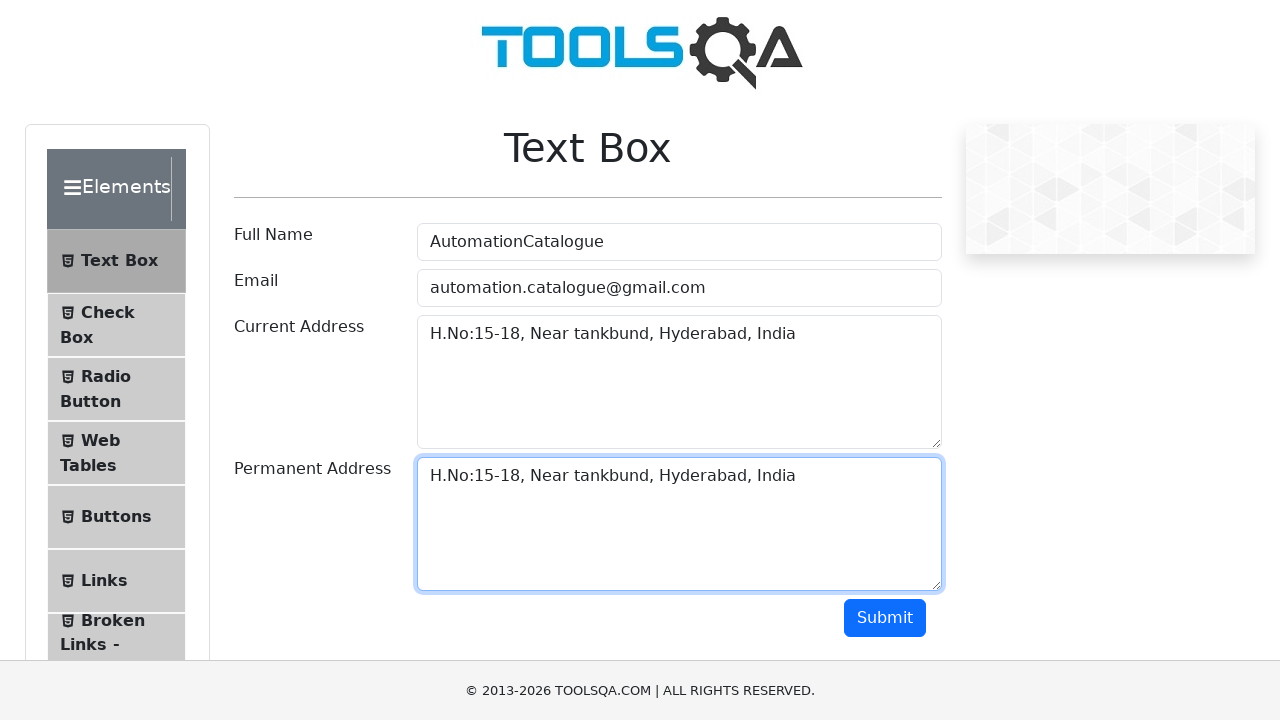

Clicked Submit button to submit the form at (885, 618) on xpath=//button[text()='Submit']
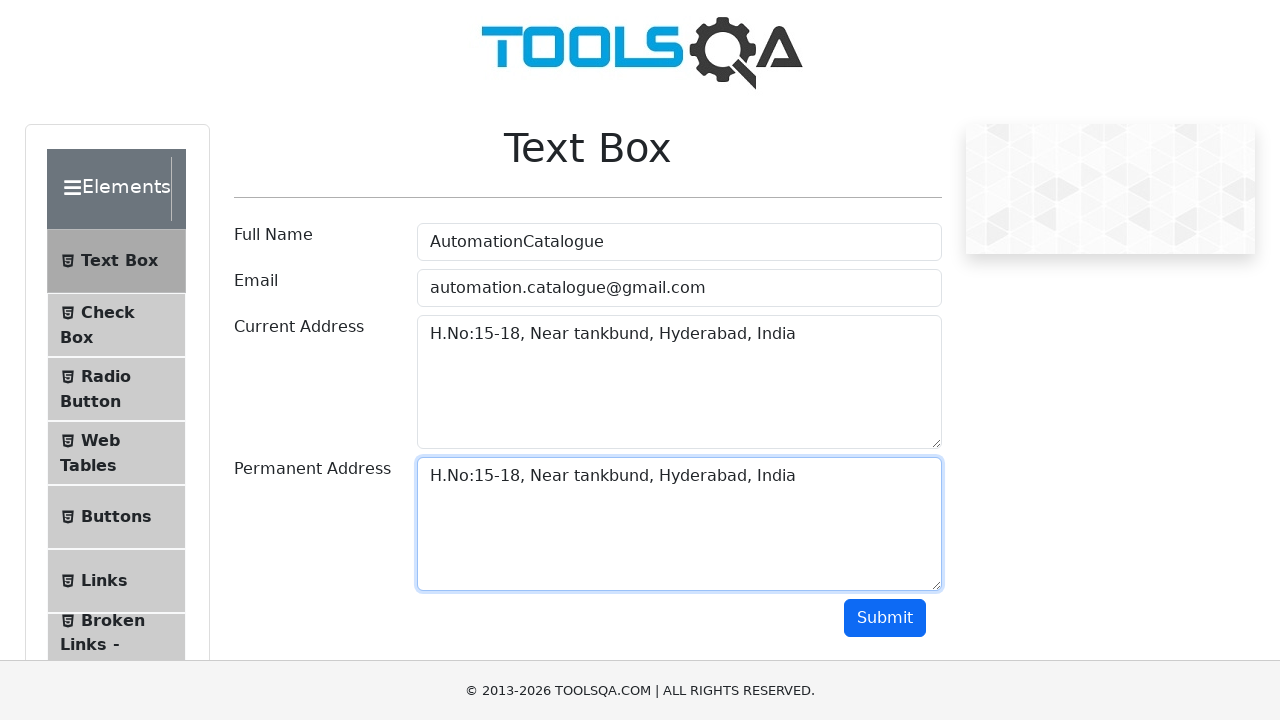

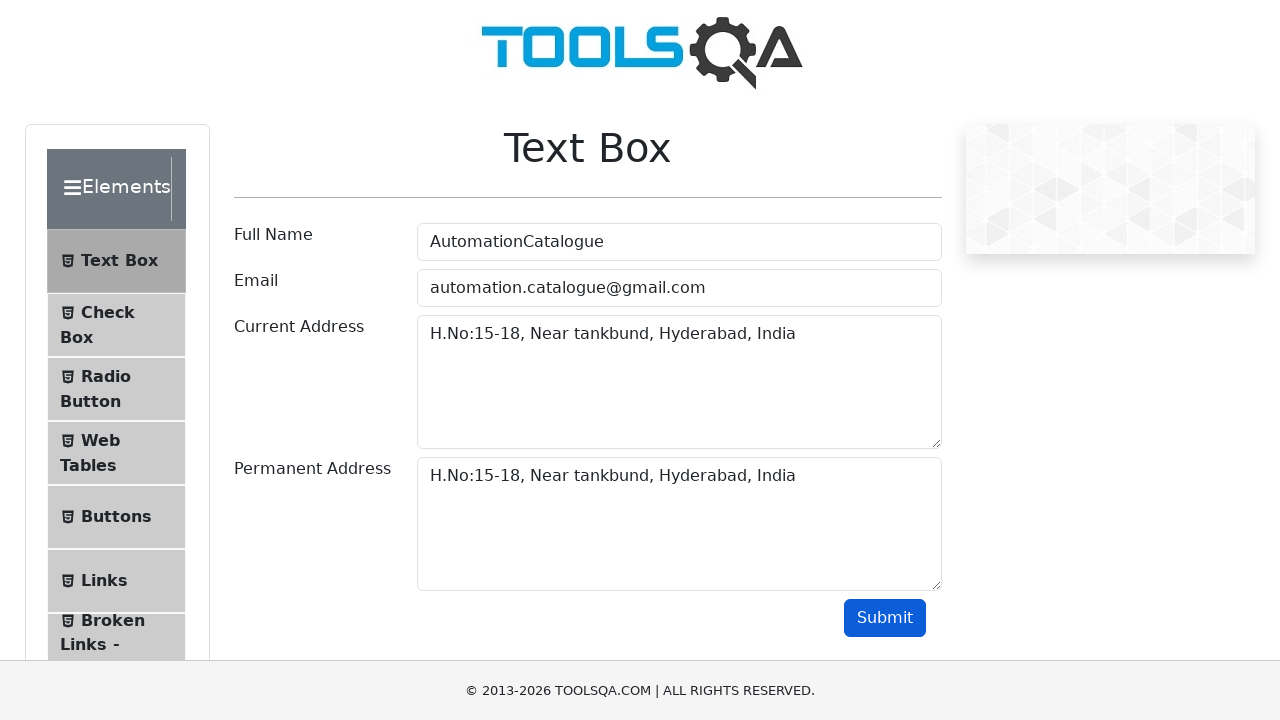